Navigates to Yopmail and clicks on the email generator link to create a temporary email address

Starting URL: https://yopmail.com/

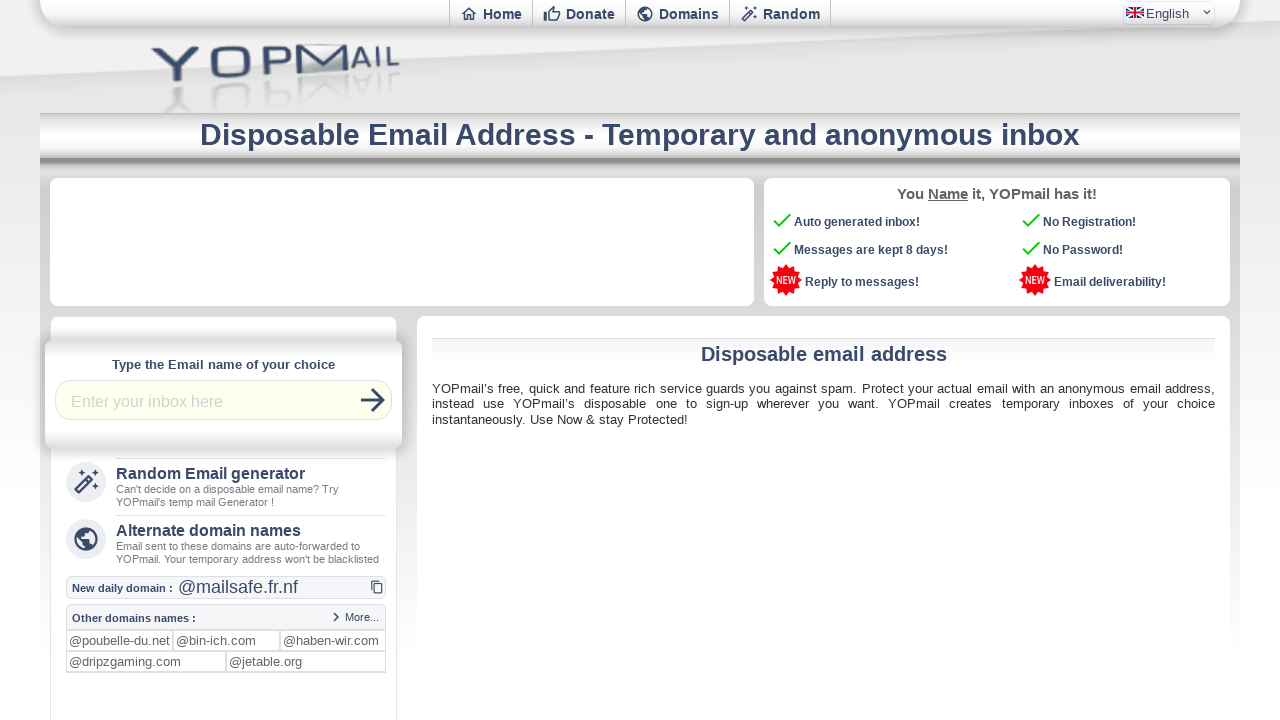

Navigated to Yopmail homepage
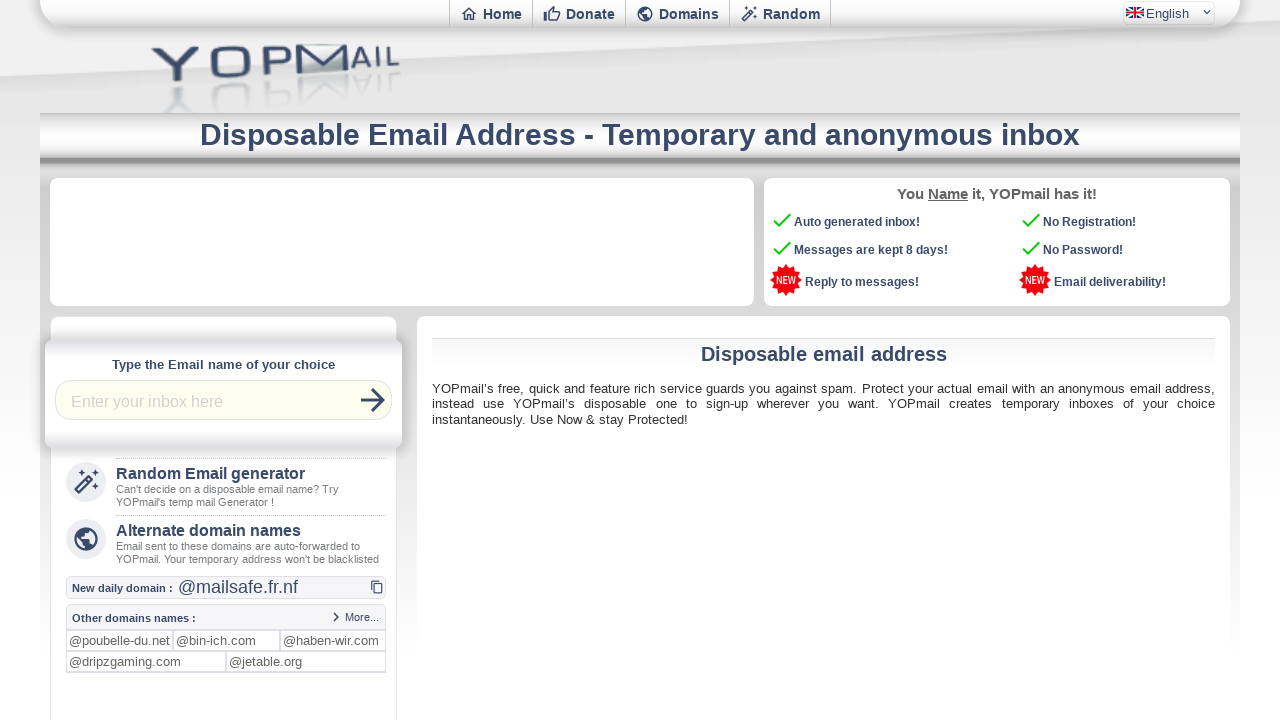

Clicked on email generator link to create temporary email address at (224, 486) on xpath=//div[@id='listeliens']/a[@href='email-generator']
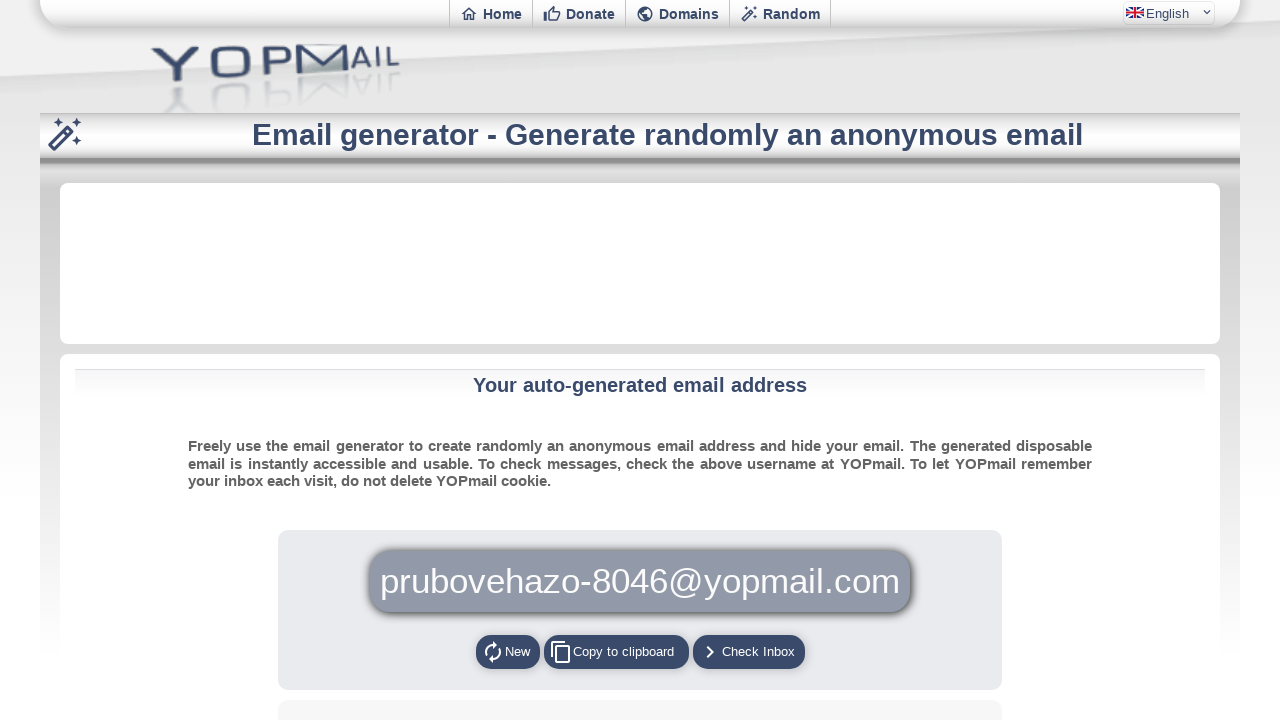

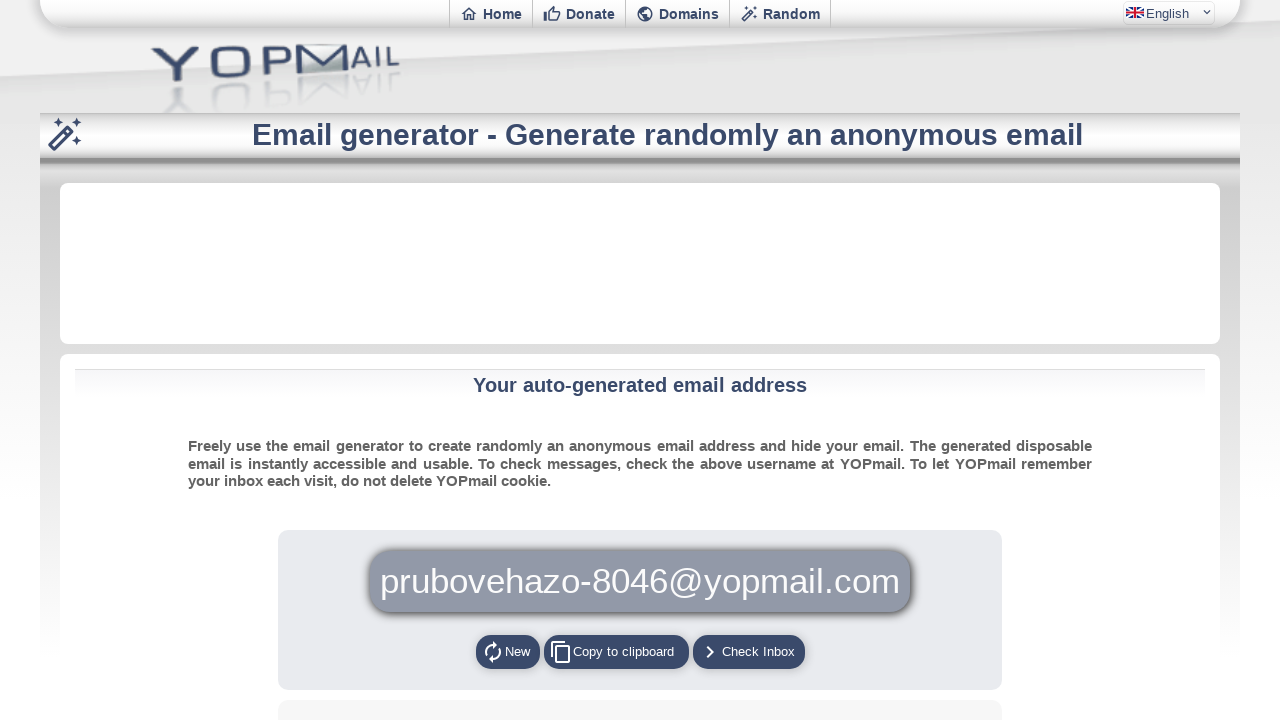